Tests that edits are saved when the input loses focus (blur event).

Starting URL: https://demo.playwright.dev/todomvc

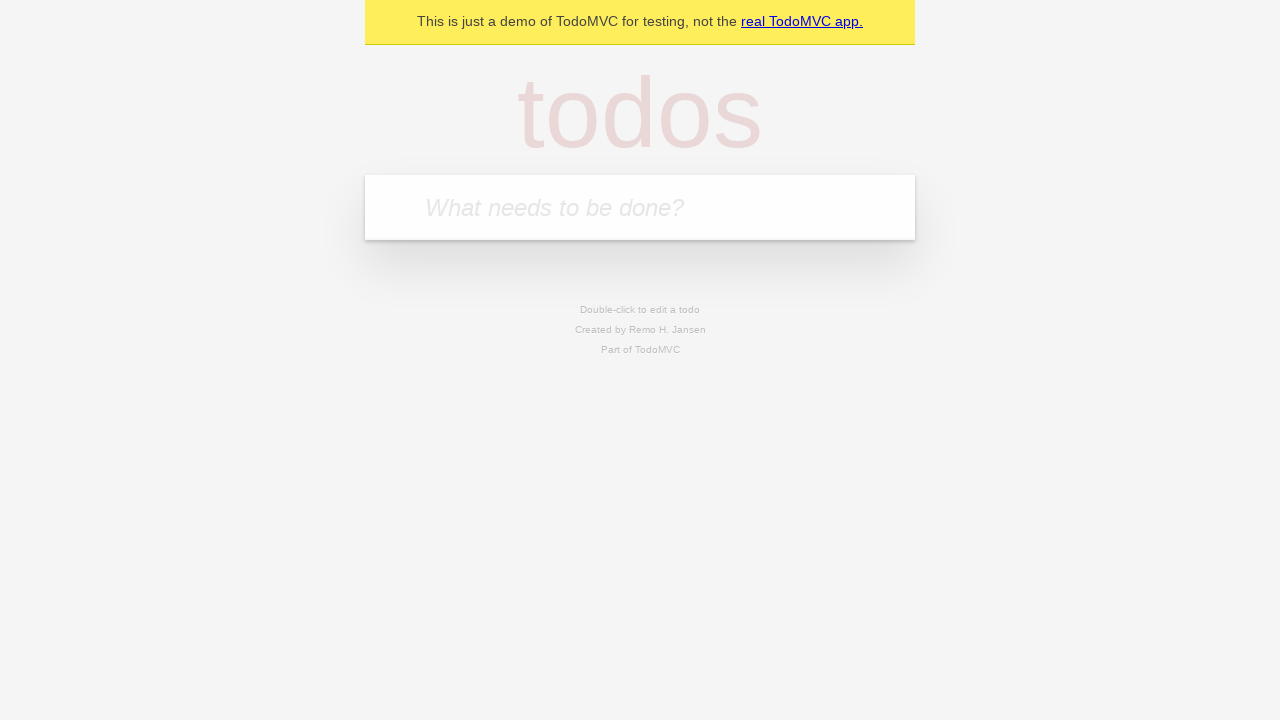

Filled first todo input with 'buy some cheese' on internal:attr=[placeholder="What needs to be done?"i]
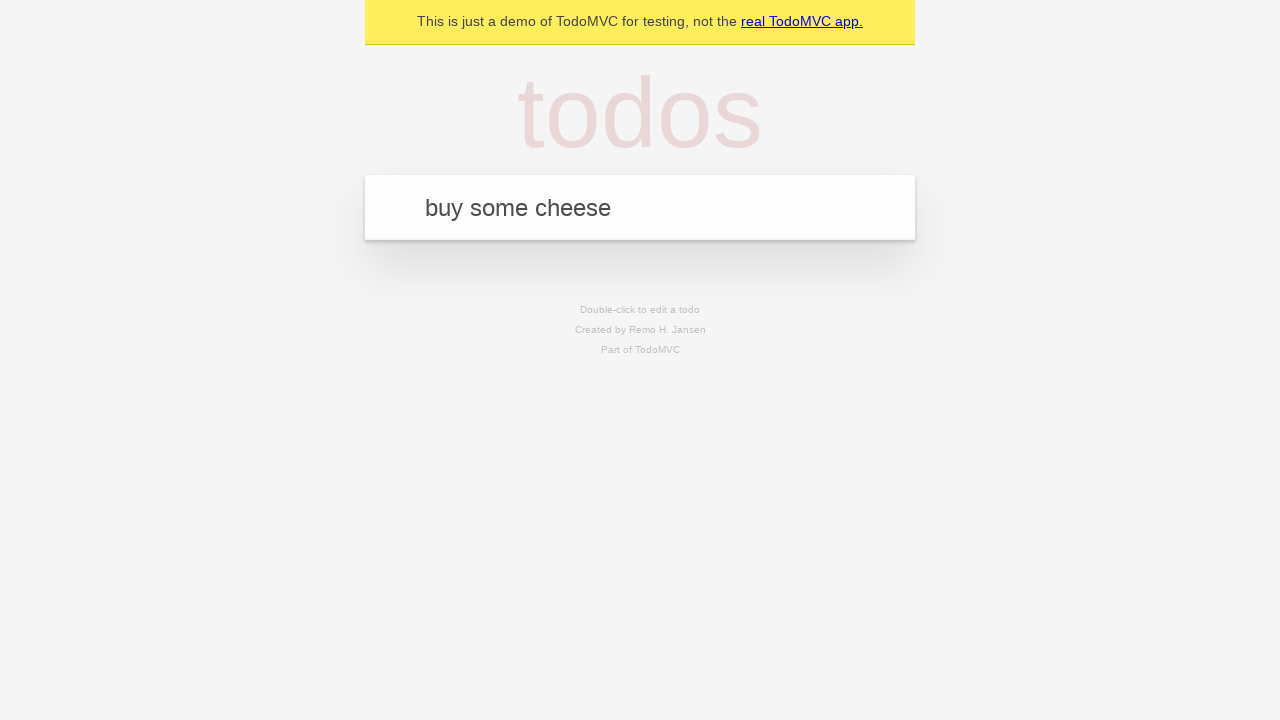

Pressed Enter to add first todo on internal:attr=[placeholder="What needs to be done?"i]
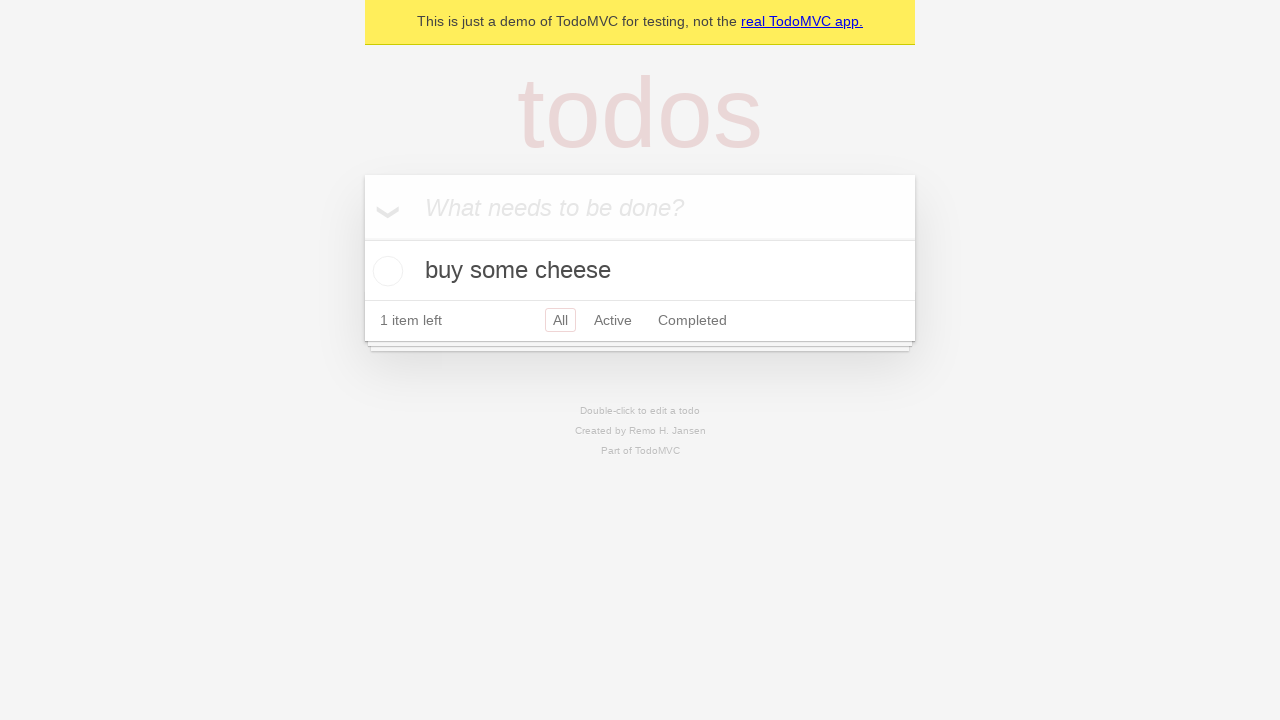

Filled second todo input with 'feed the cat' on internal:attr=[placeholder="What needs to be done?"i]
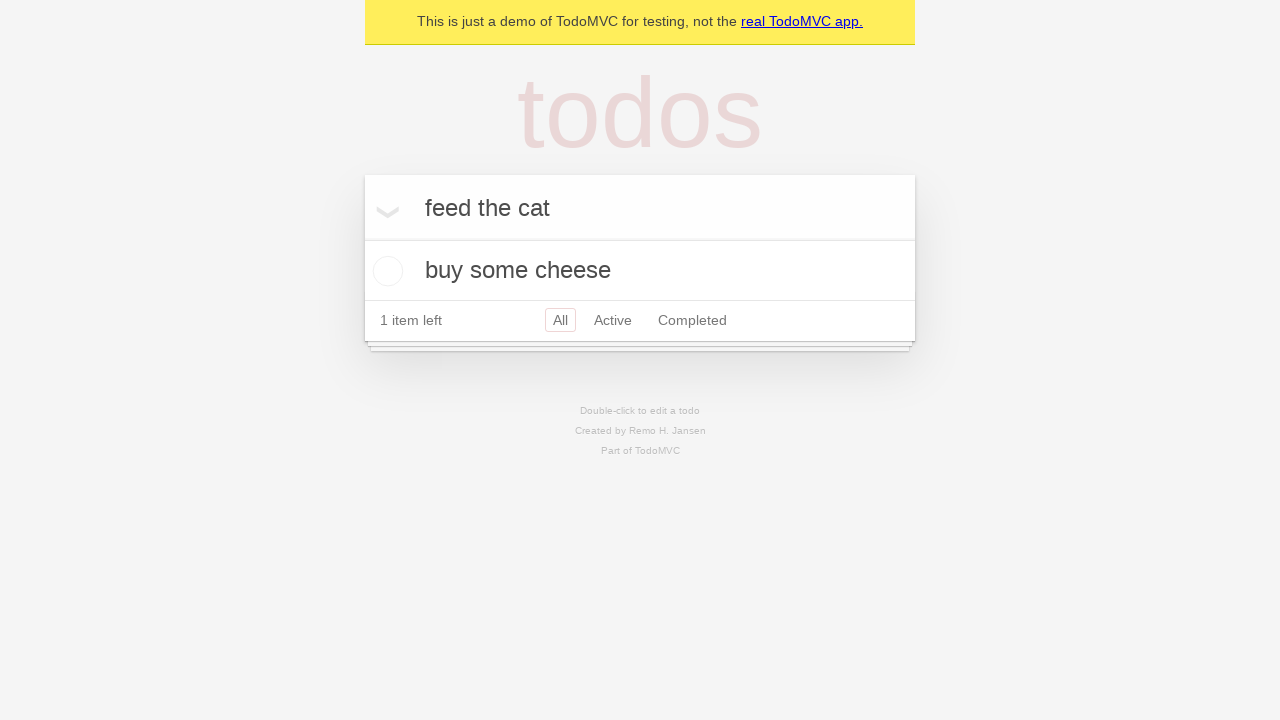

Pressed Enter to add second todo on internal:attr=[placeholder="What needs to be done?"i]
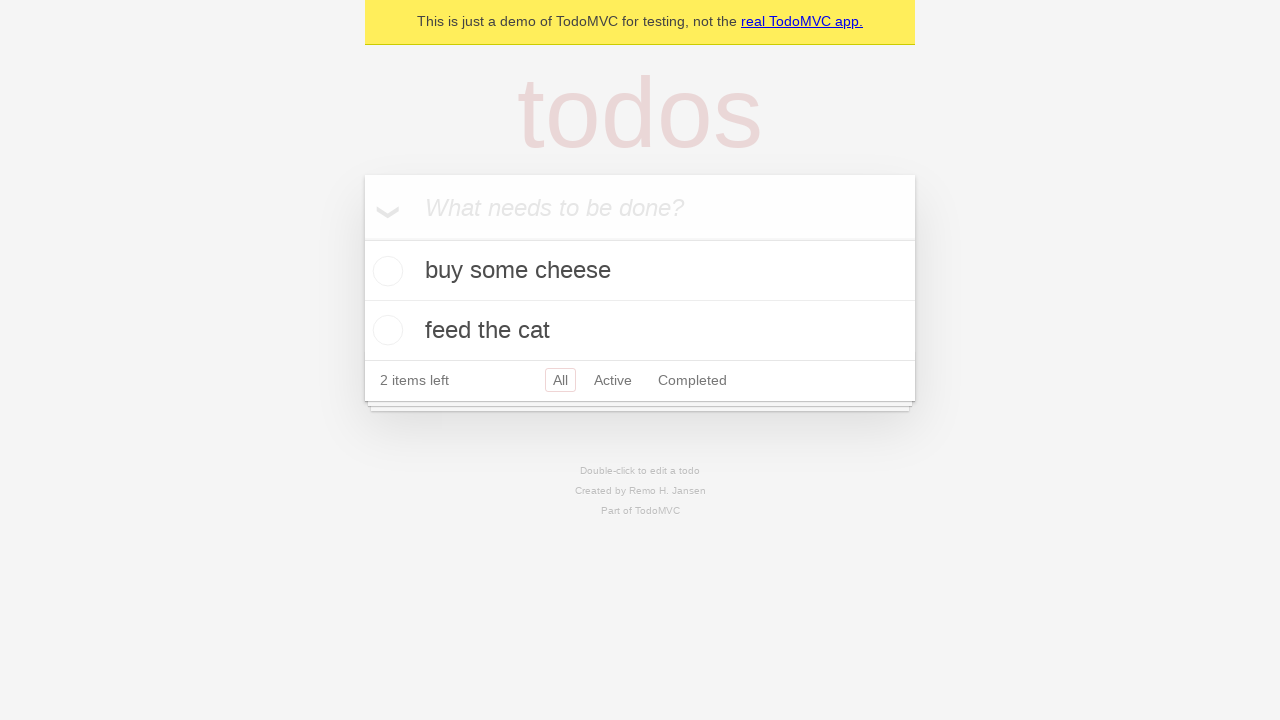

Filled third todo input with 'book a doctors appointment' on internal:attr=[placeholder="What needs to be done?"i]
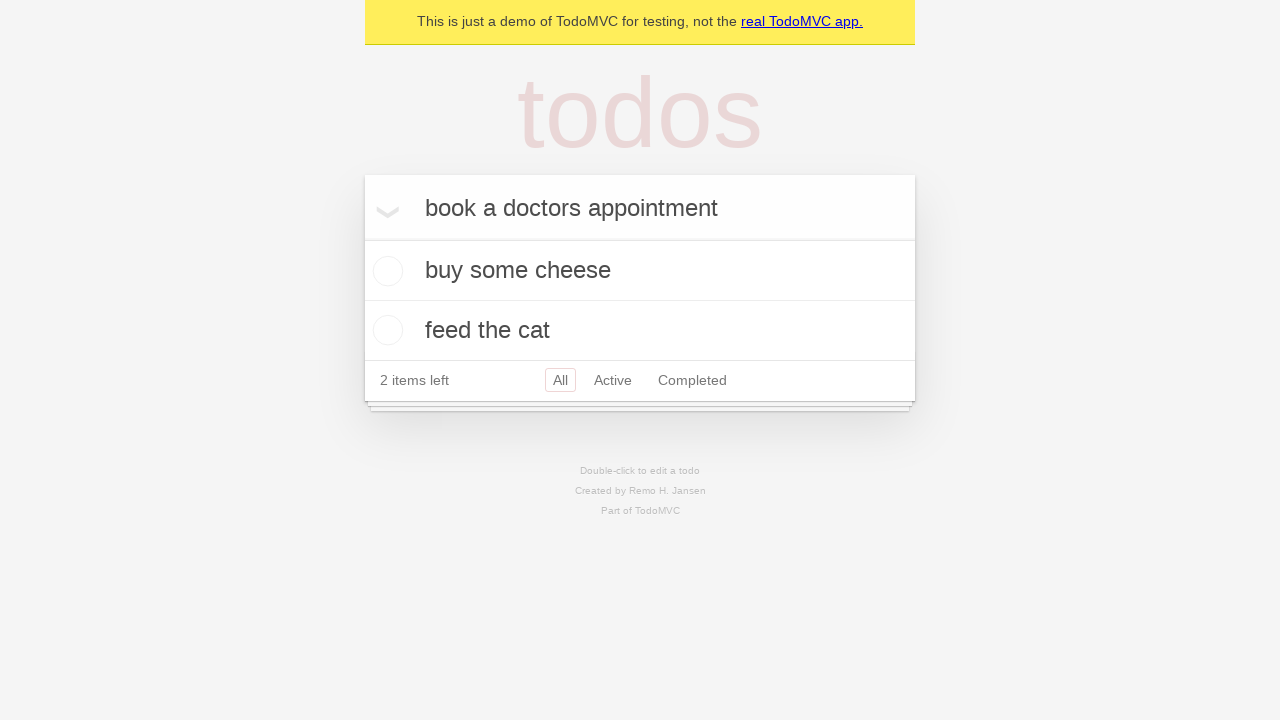

Pressed Enter to add third todo on internal:attr=[placeholder="What needs to be done?"i]
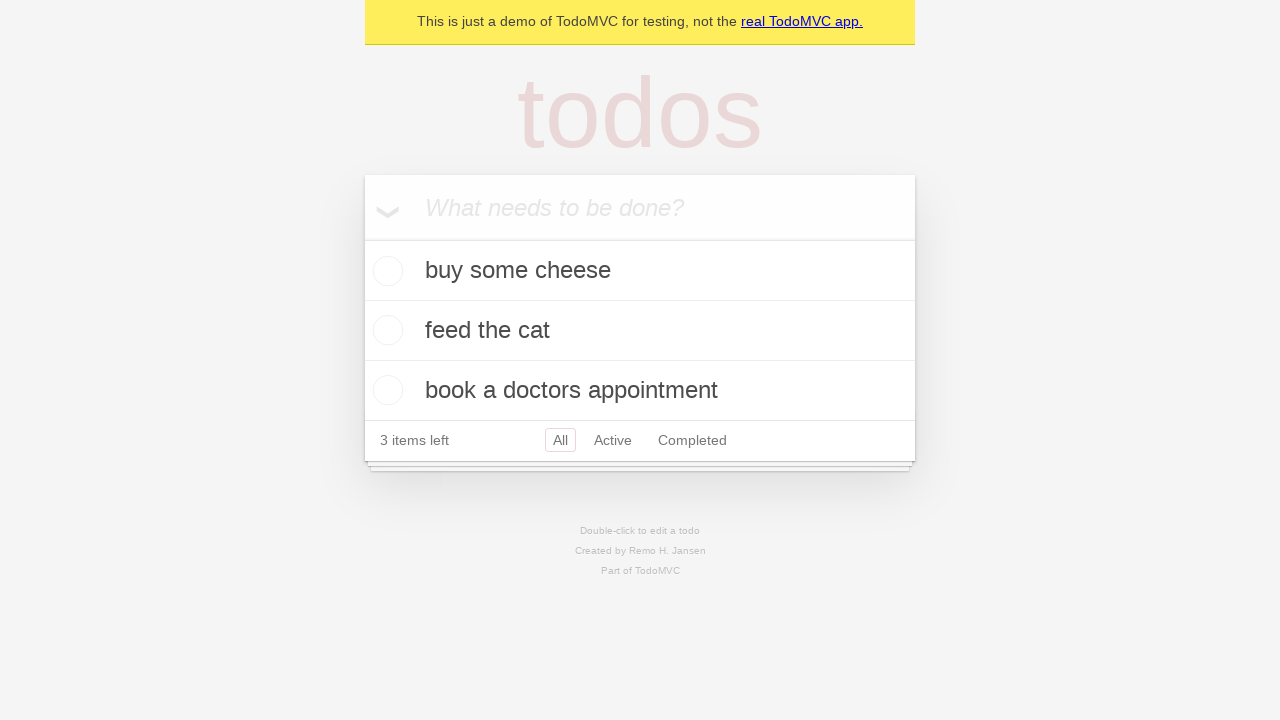

Double-clicked second todo to enter edit mode at (640, 331) on internal:testid=[data-testid="todo-item"s] >> nth=1
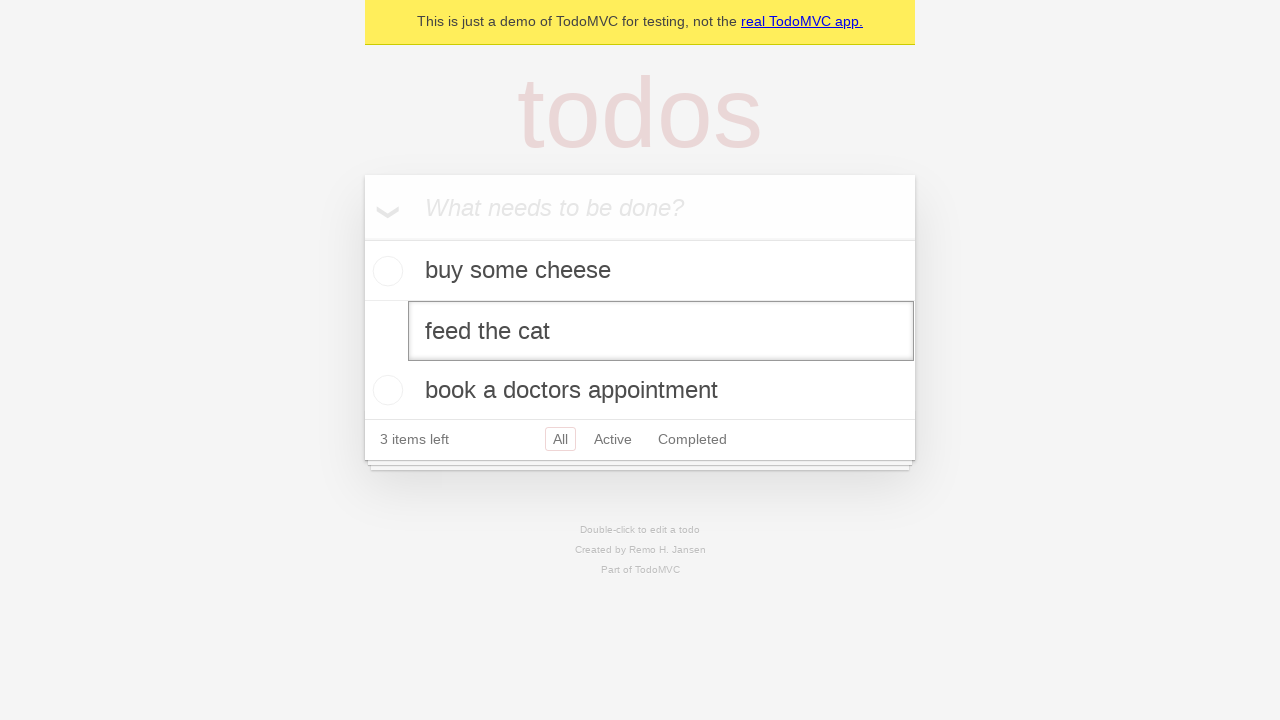

Changed second todo text to 'buy some sausages' on internal:testid=[data-testid="todo-item"s] >> nth=1 >> internal:role=textbox[nam
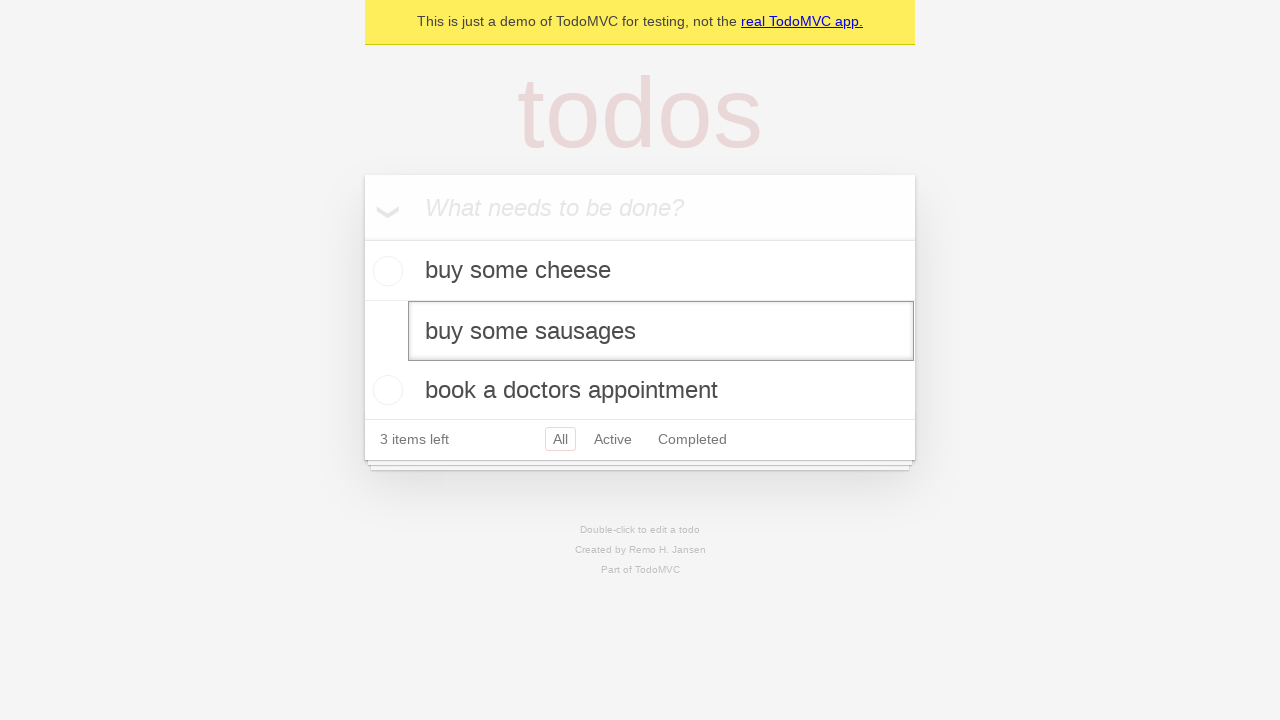

Dispatched blur event to save edit on focus loss
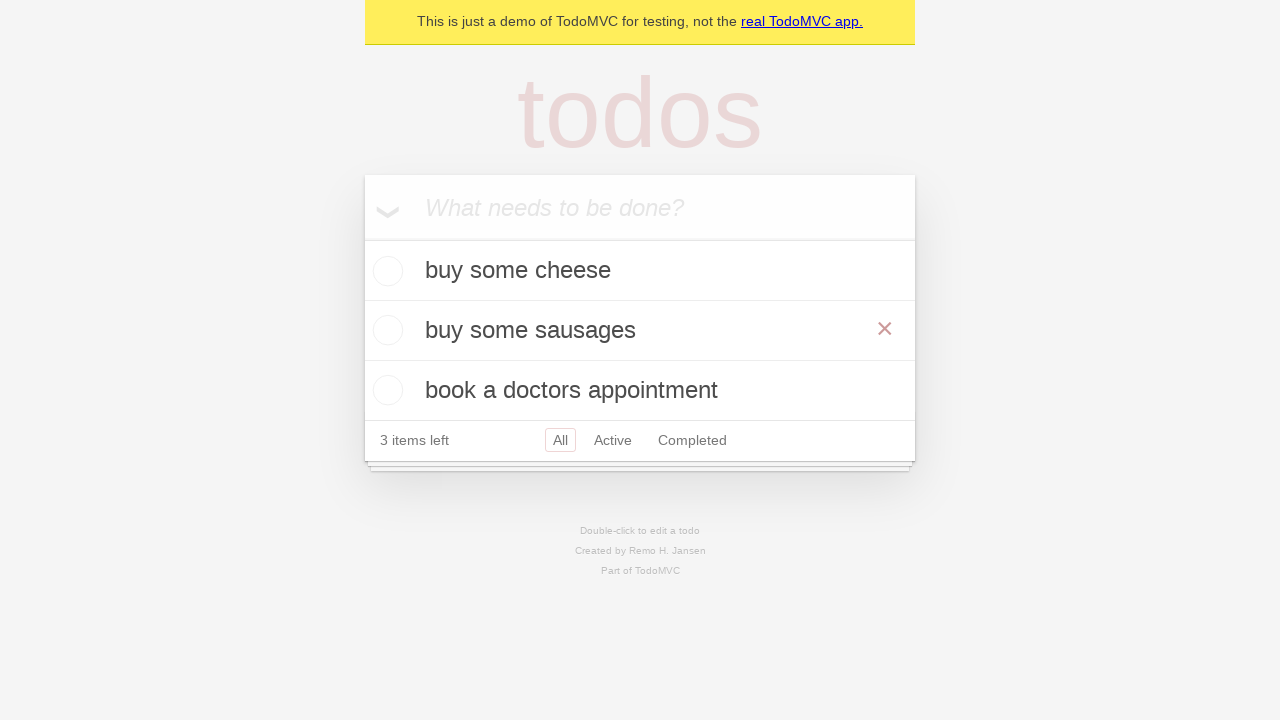

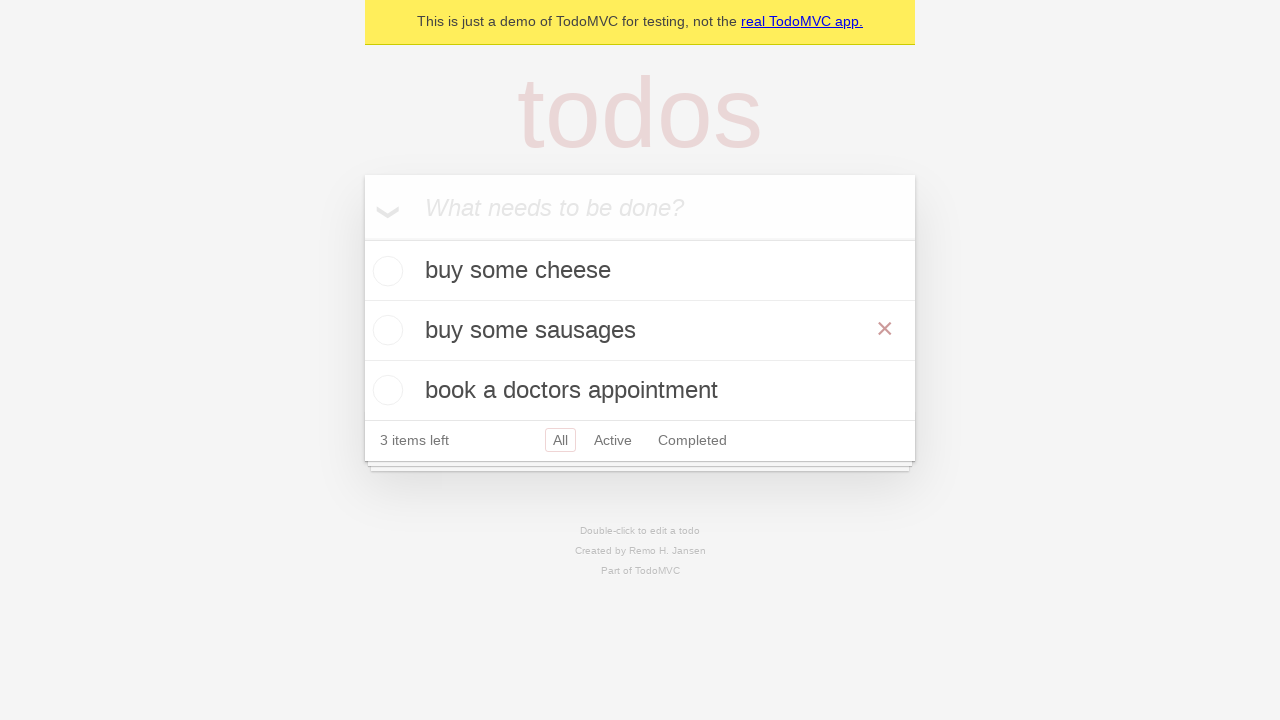